Tests page scrolling functionality by navigating to RedBus website and scrolling down the page using JavaScript

Starting URL: https://www.redbus.in/

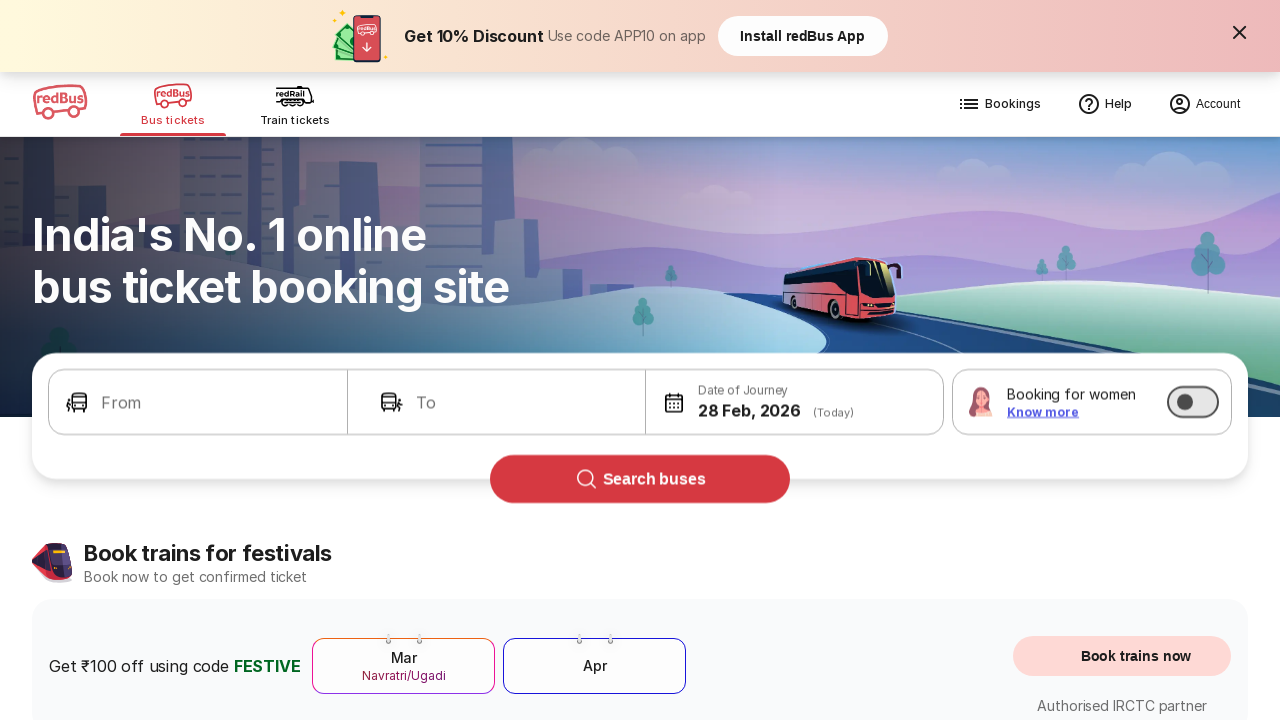

Scrolled down the page by 4000 pixels using JavaScript
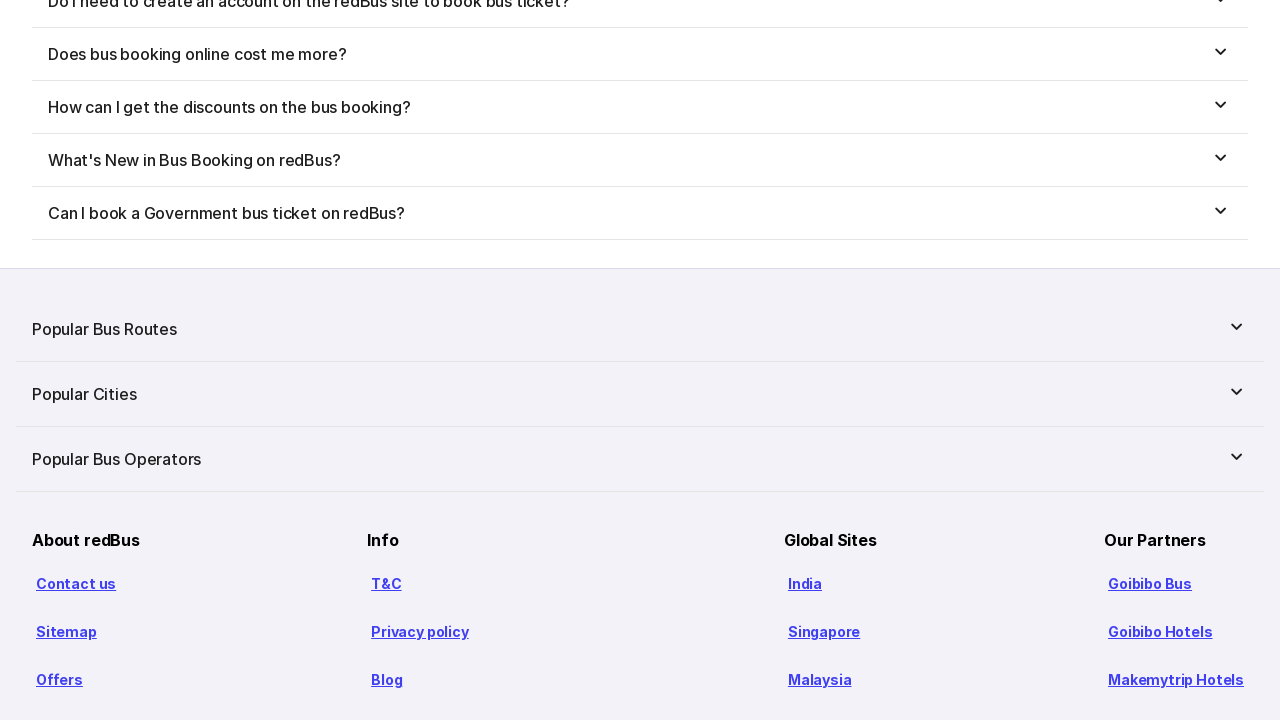

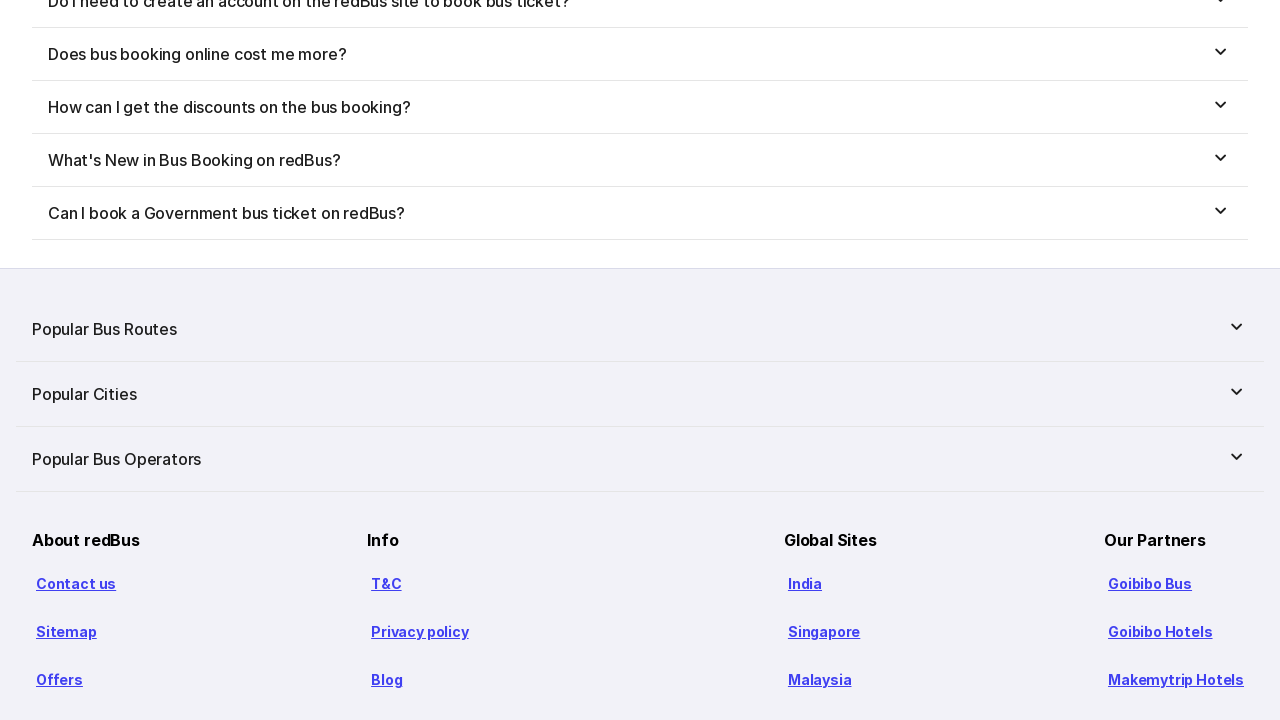